Tests the search filter functionality on a product offers page by entering "mango" in the search field and verifying that filtered results are displayed correctly

Starting URL: https://rahulshettyacademy.com/seleniumPractise/#/offers

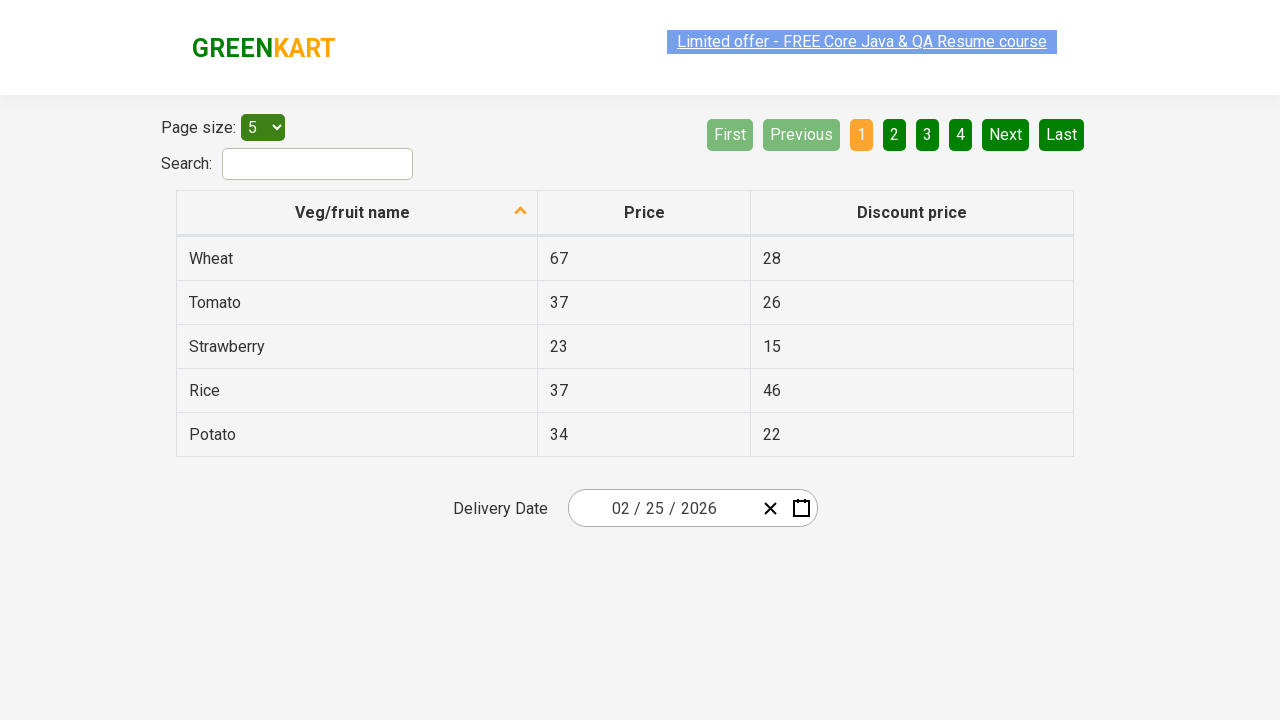

Entered 'mango' in the search field on #search-field
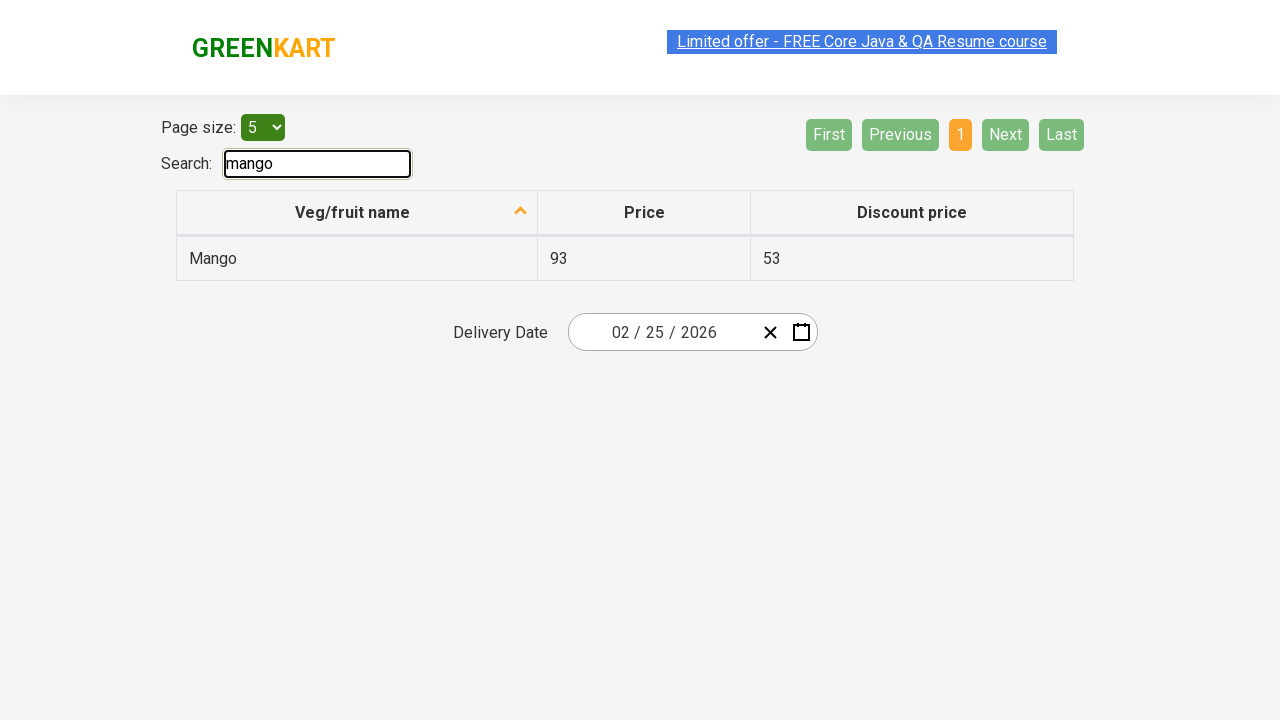

Filtered results loaded
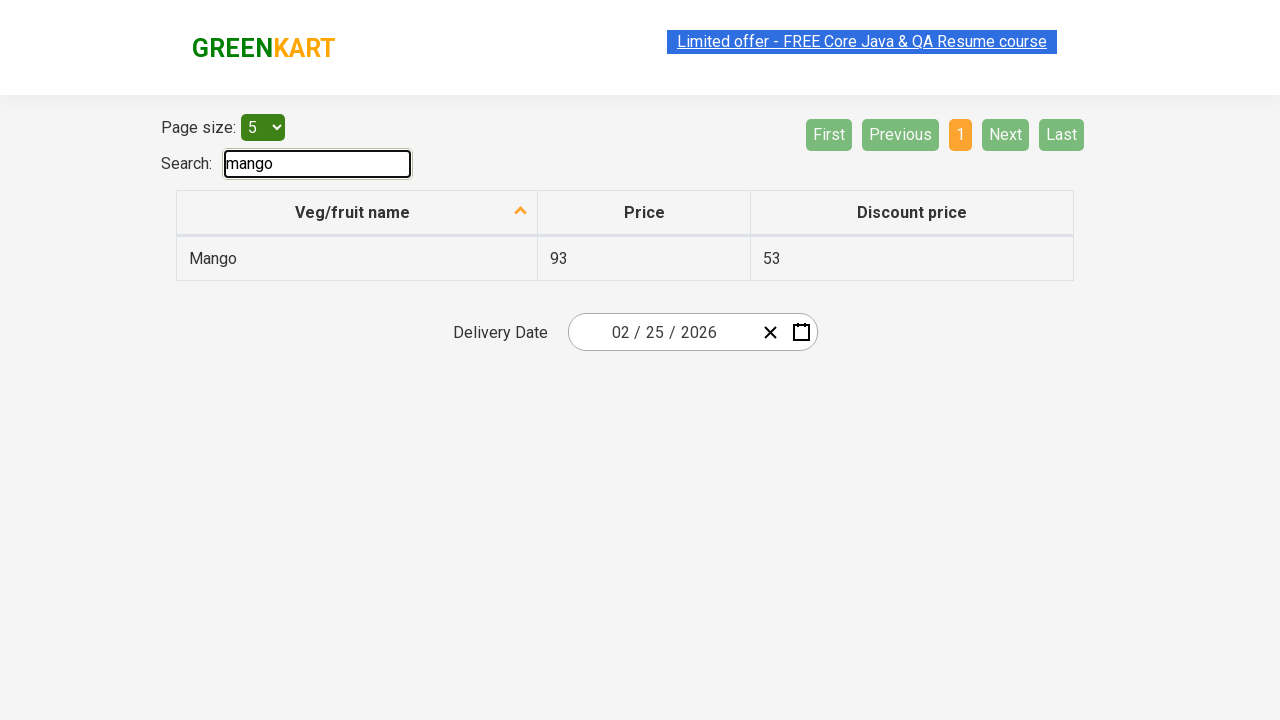

Retrieved all filtered result elements
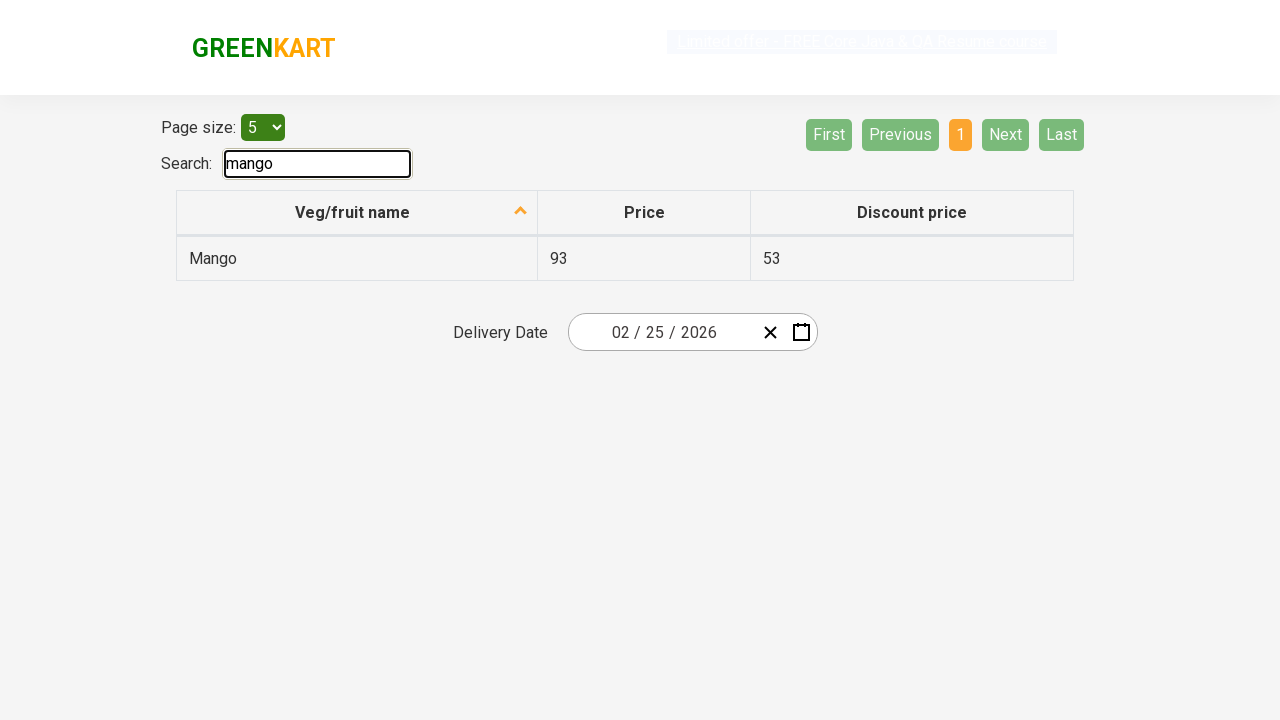

Verified filtered result contains 'Mango': Mango
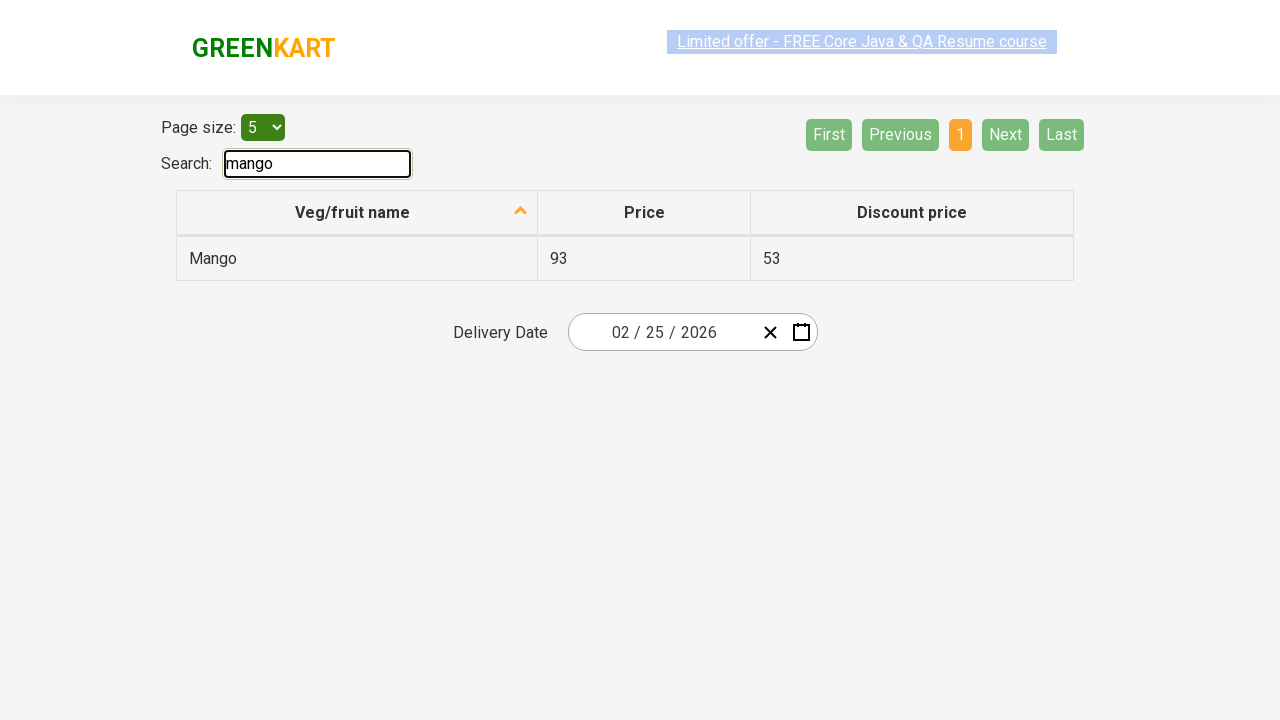

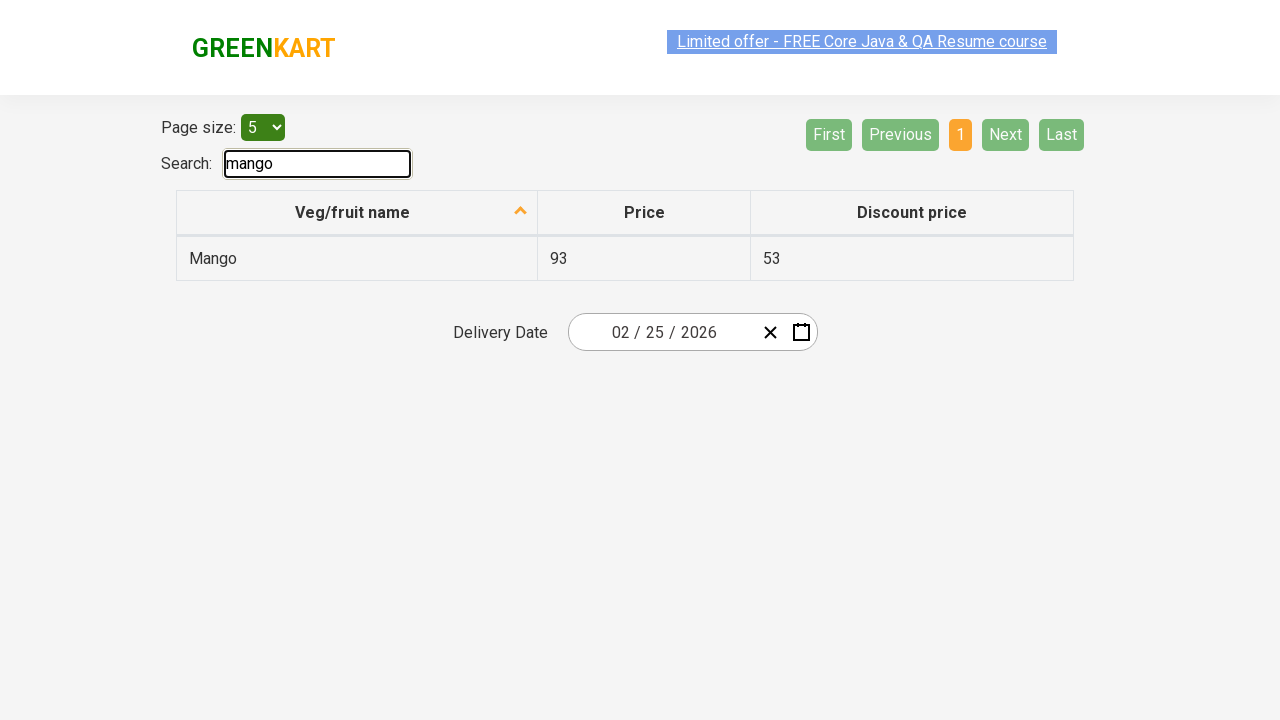